Fills out a simple form with personal information (first name, last name, city, country) and submits it

Starting URL: http://suninjuly.github.io/simple_form_find_task.html

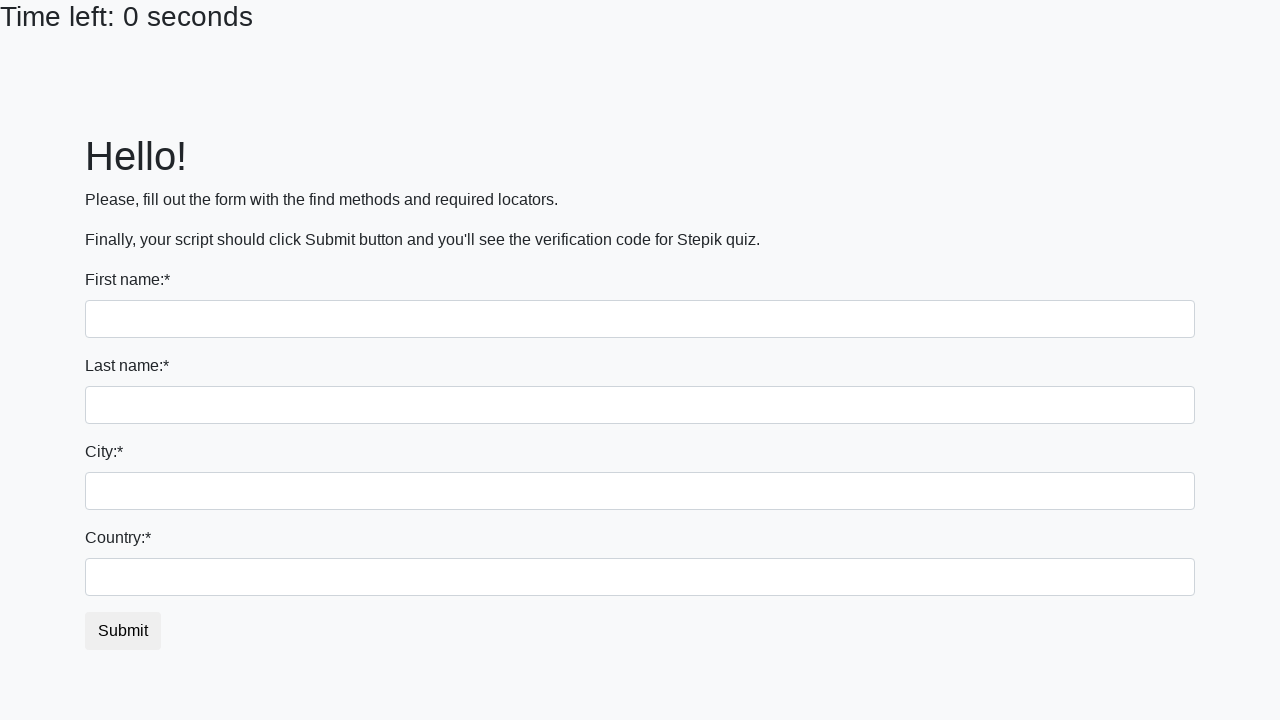

Filled first name field with 'Alexander' on input
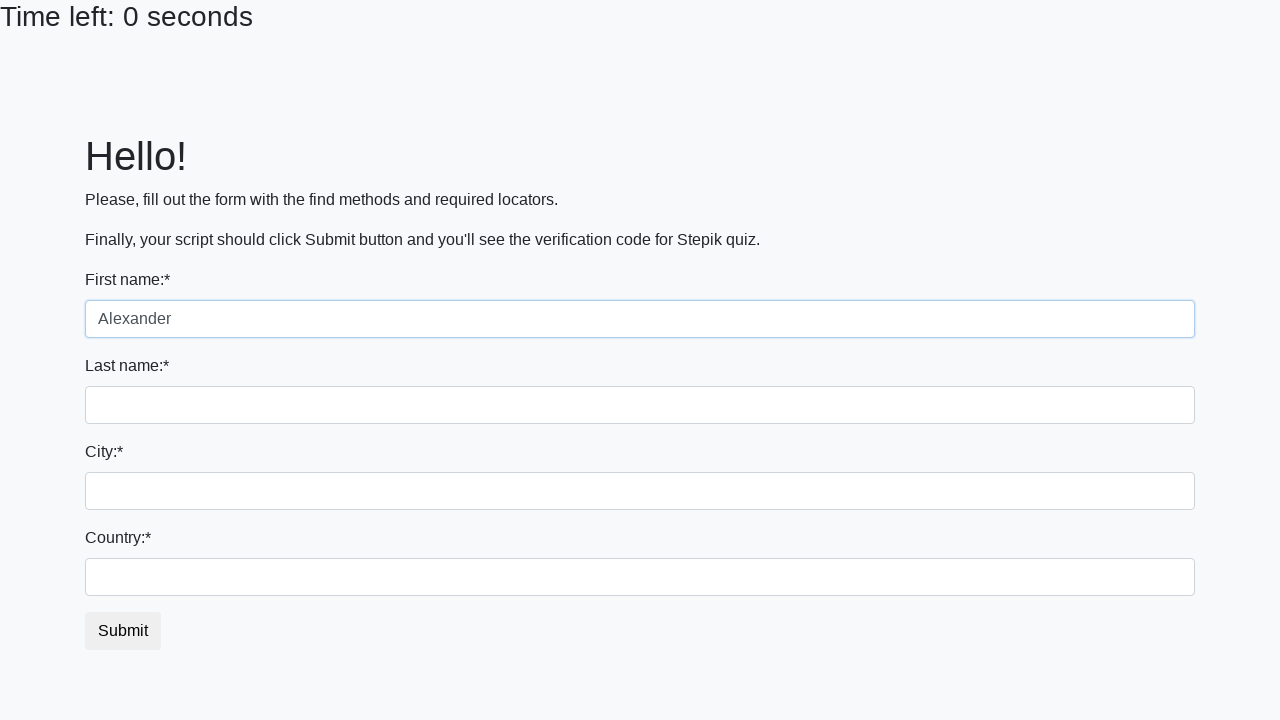

Filled last name field with 'Peterson' on input[name='last_name']
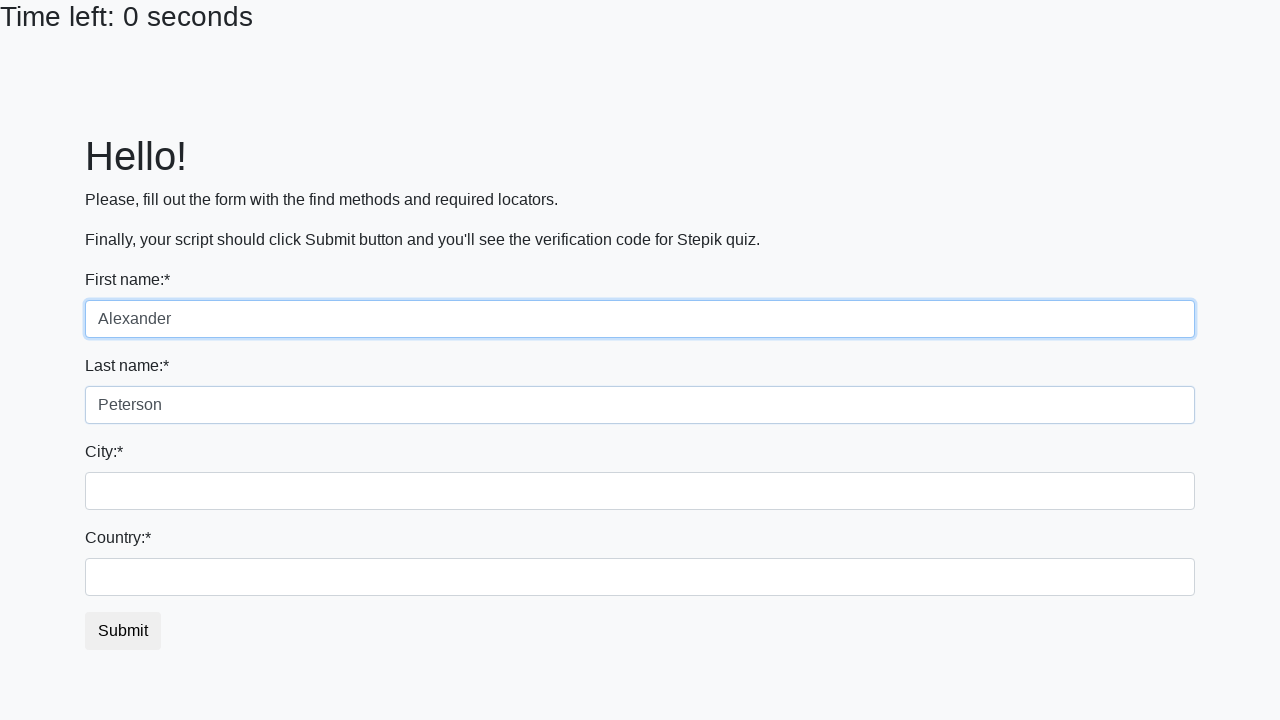

Filled city field with 'Seattle' on .form-control.city
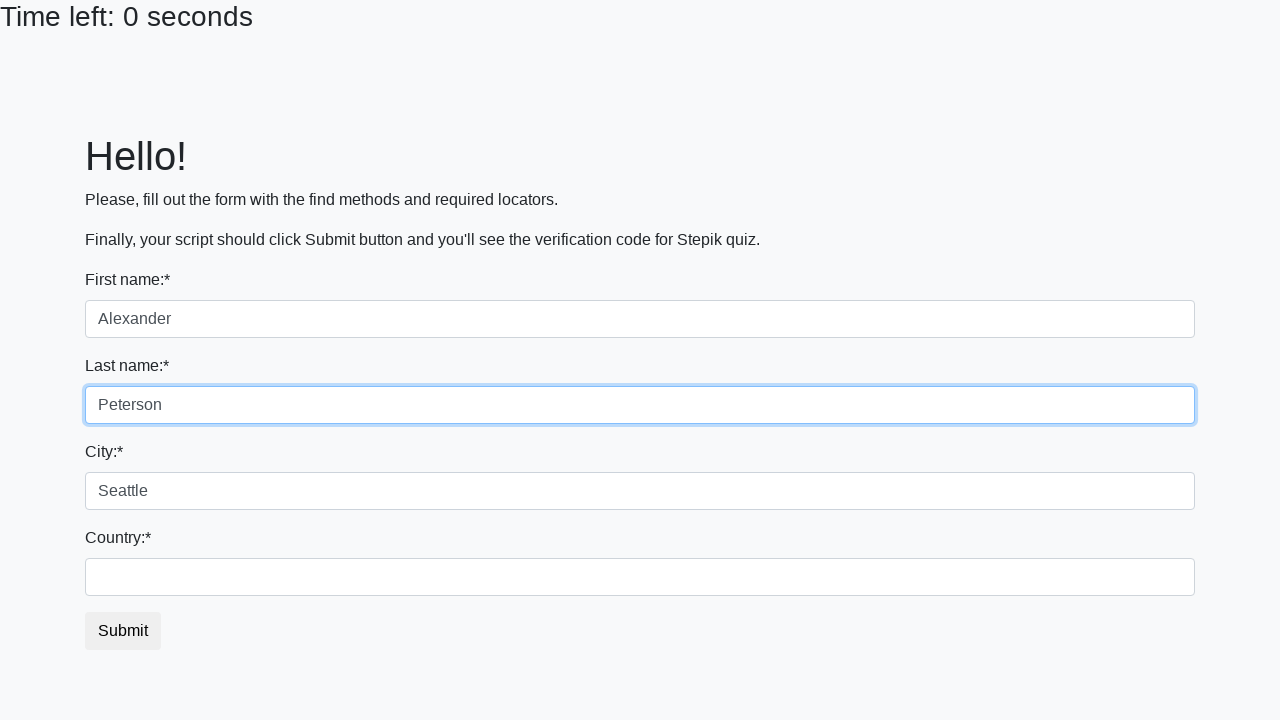

Filled country field with 'United States' on #country
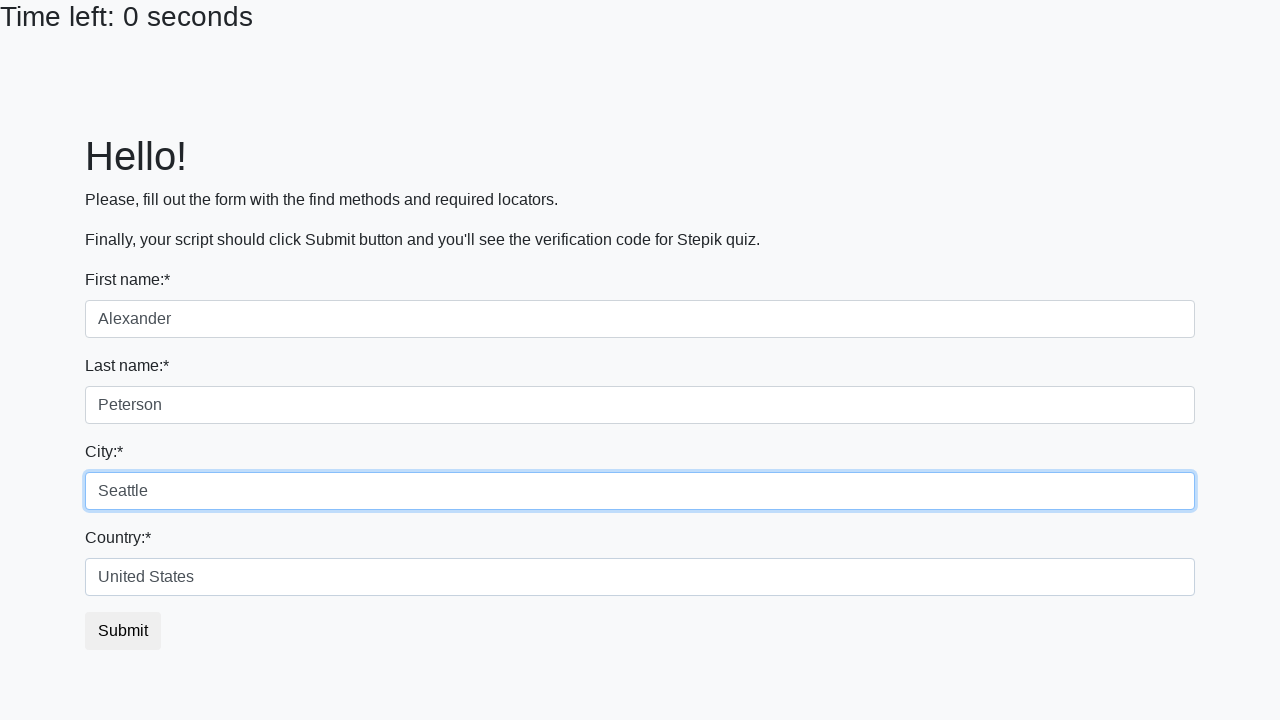

Clicked submit button to submit the form at (123, 631) on button.btn
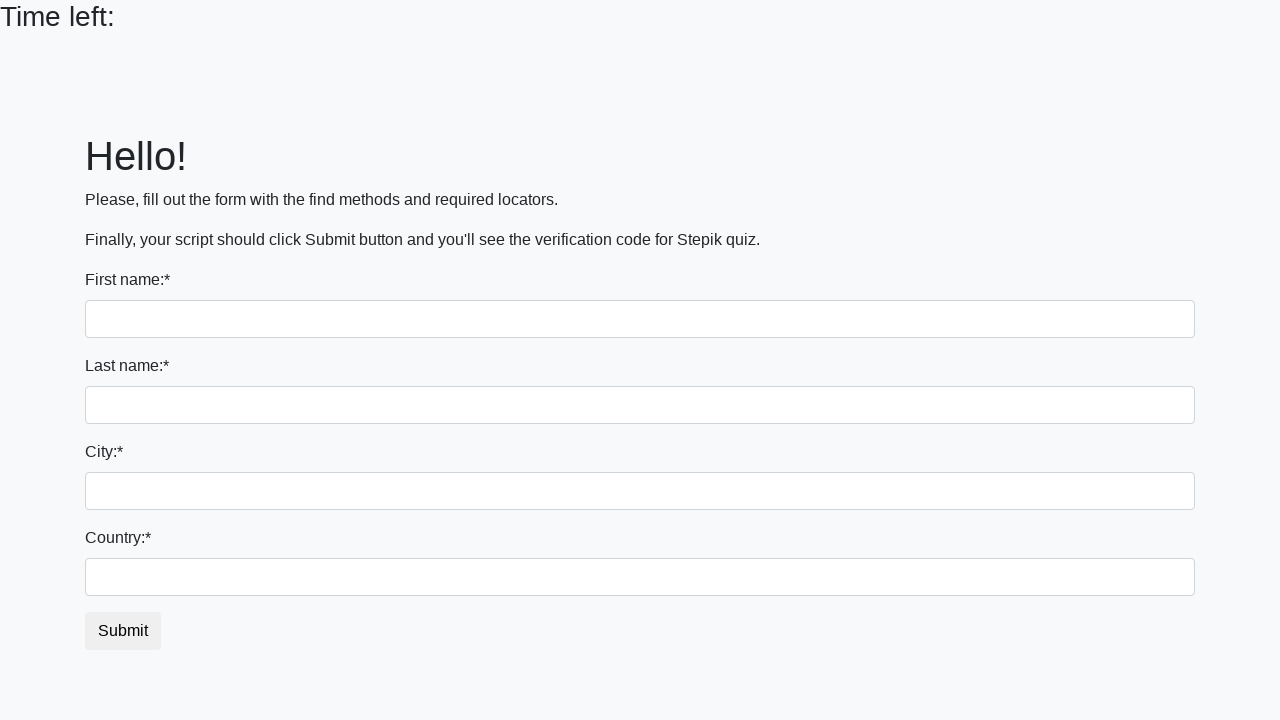

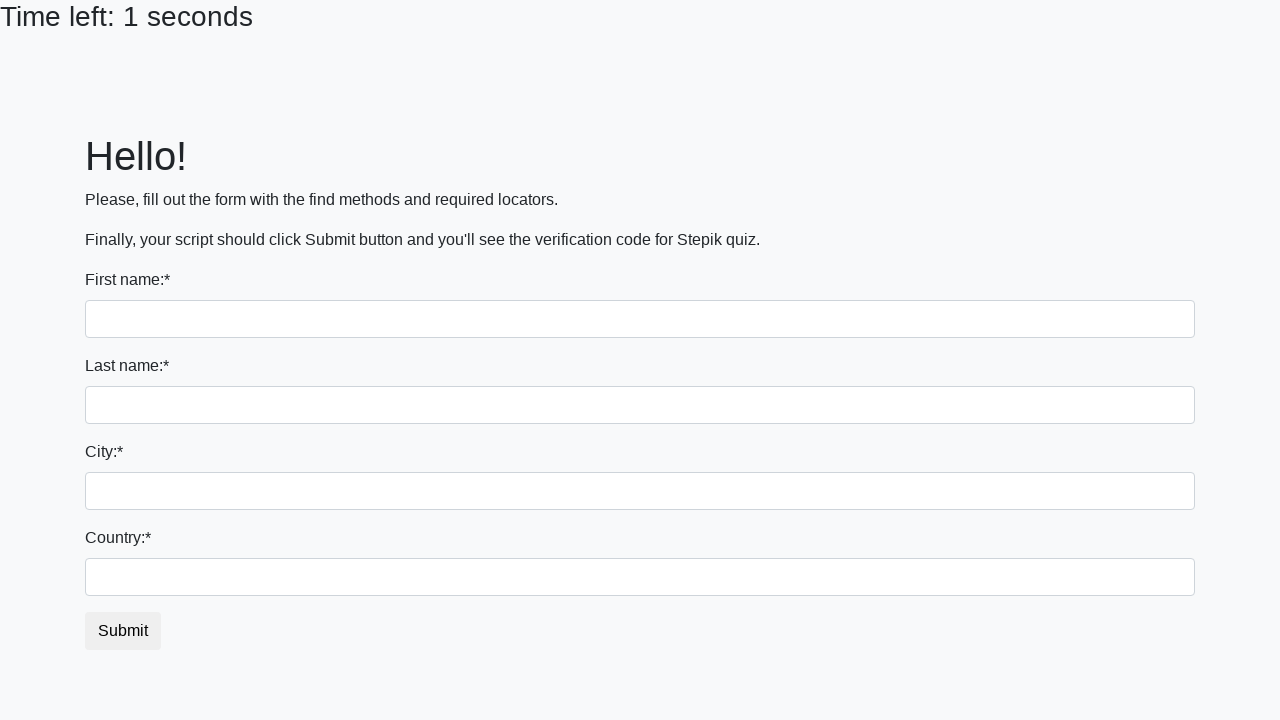